Tests dropdown list functionality by selecting an option and verifying the selection

Starting URL: https://bonigarcia.dev/selenium-webdriver-java/web-form.html

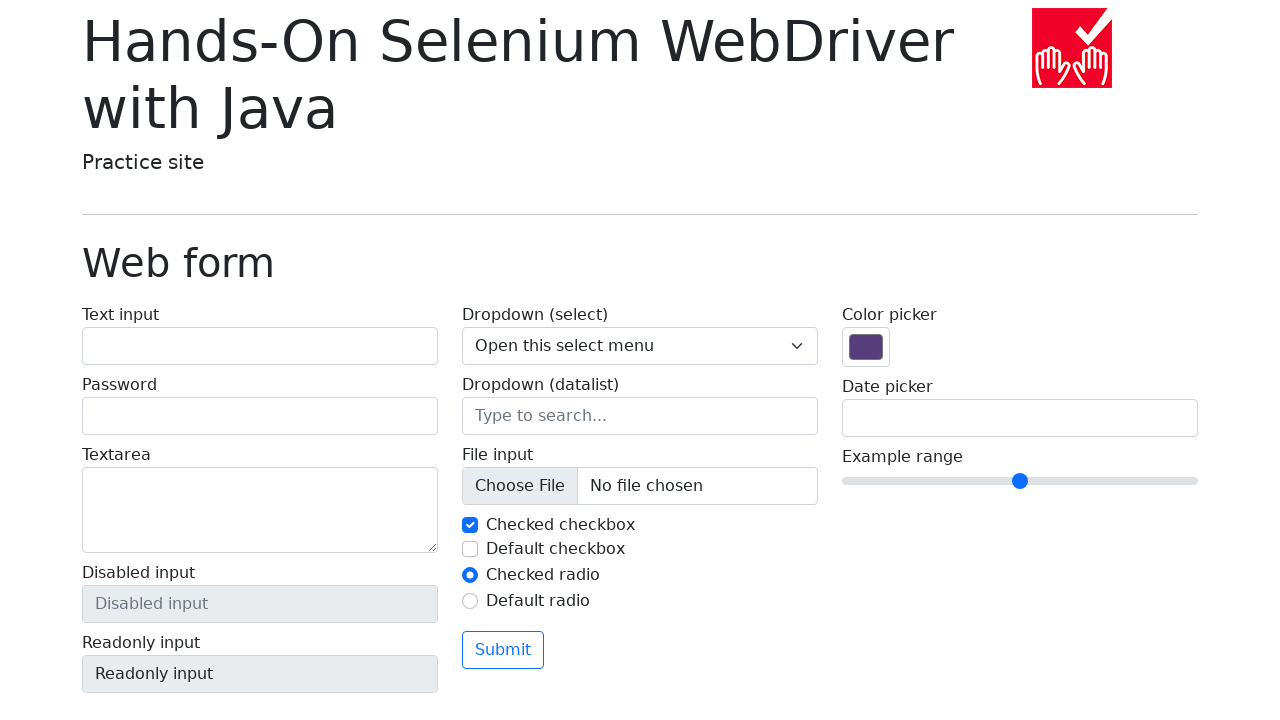

Navigated to web form page
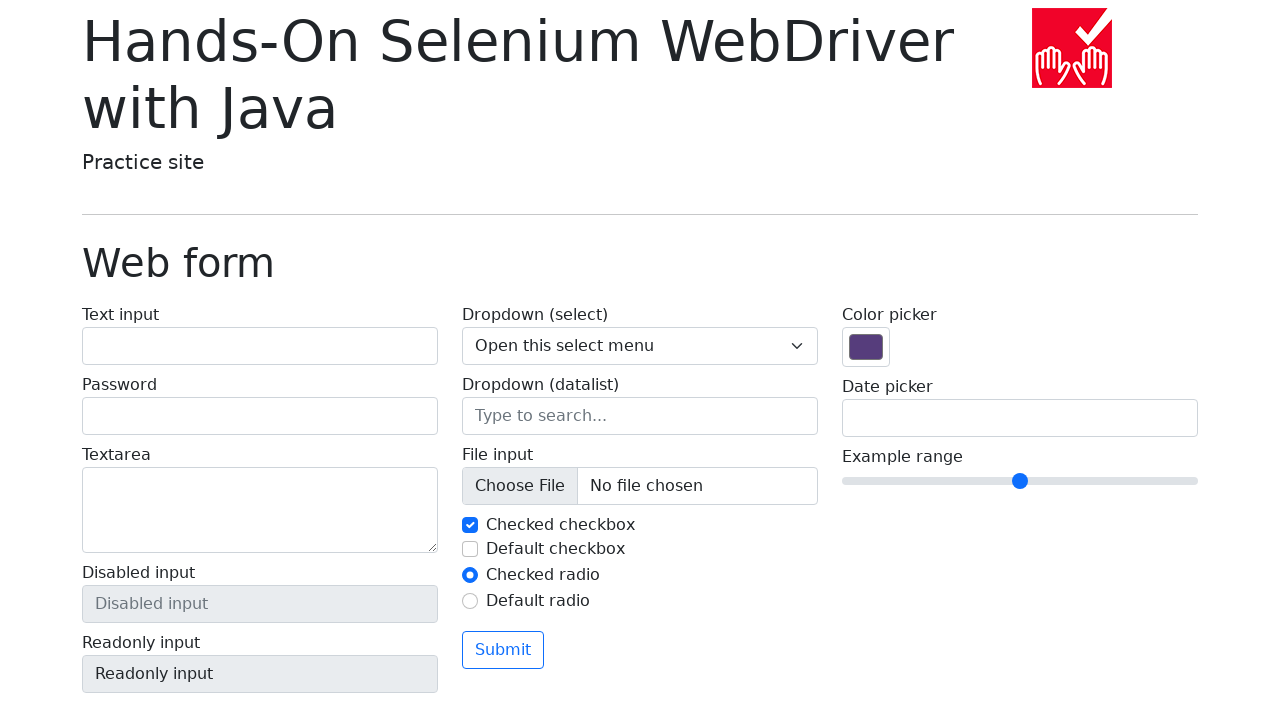

Selected 'Two' option from dropdown list on select[name='my-select']
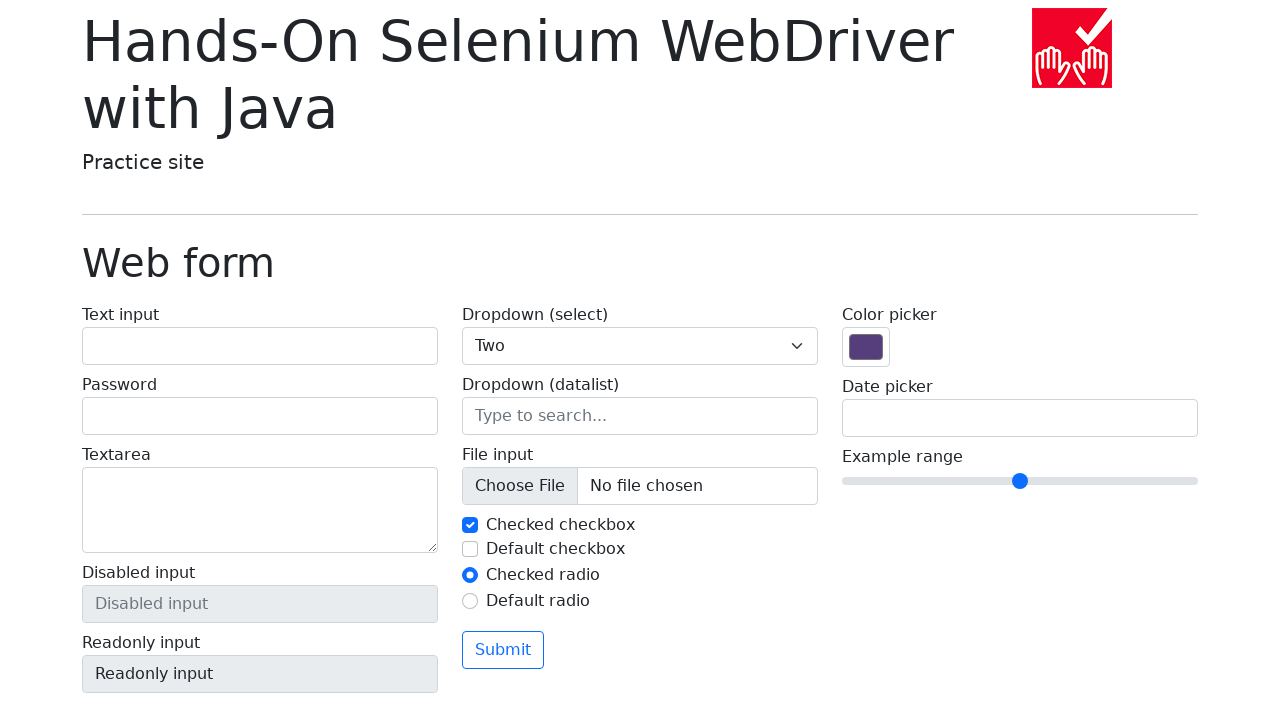

Verified dropdown selection value is '2'
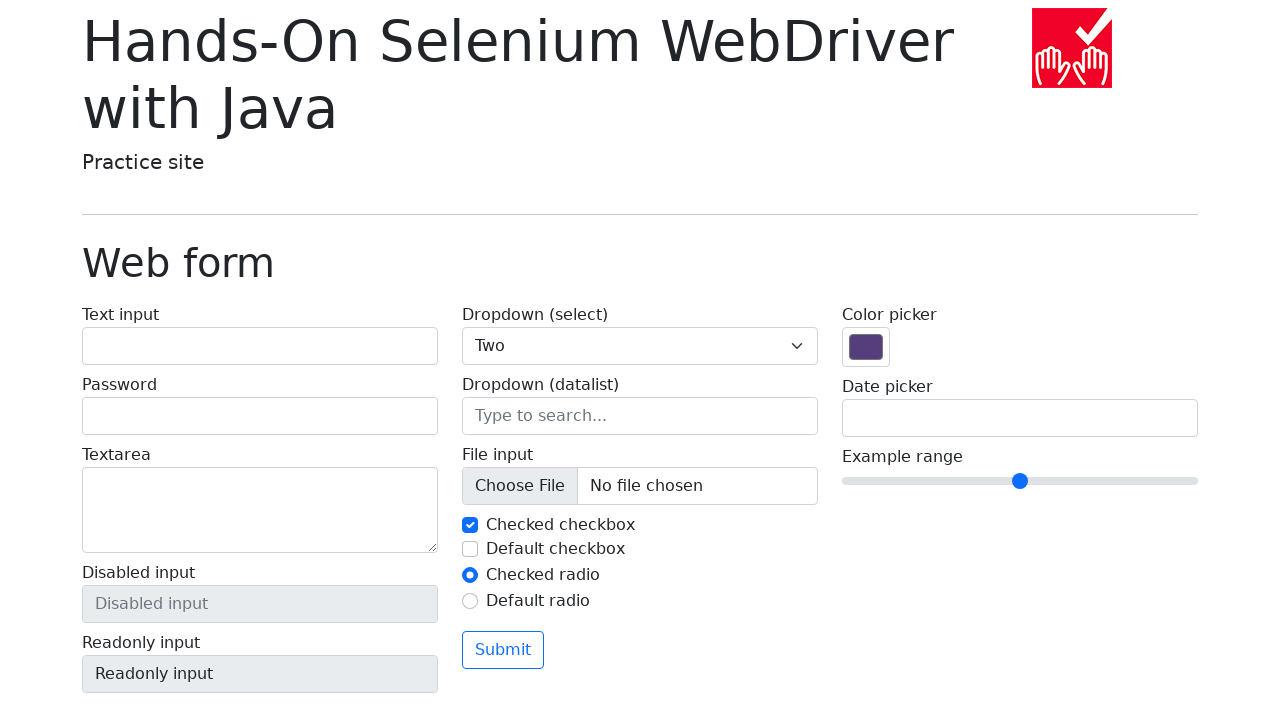

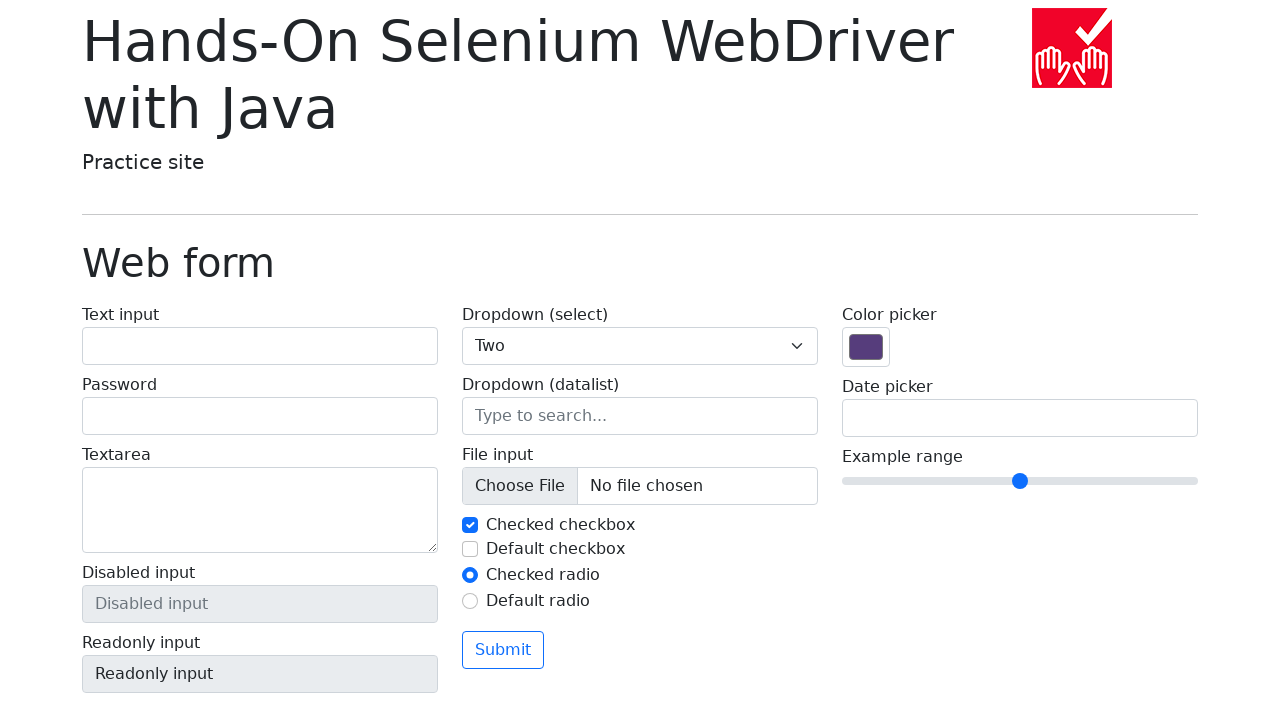